Tests dynamic content loading by clicking a Start button and waiting for the hidden content to appear on the page

Starting URL: https://the-internet.herokuapp.com/dynamic_loading/1

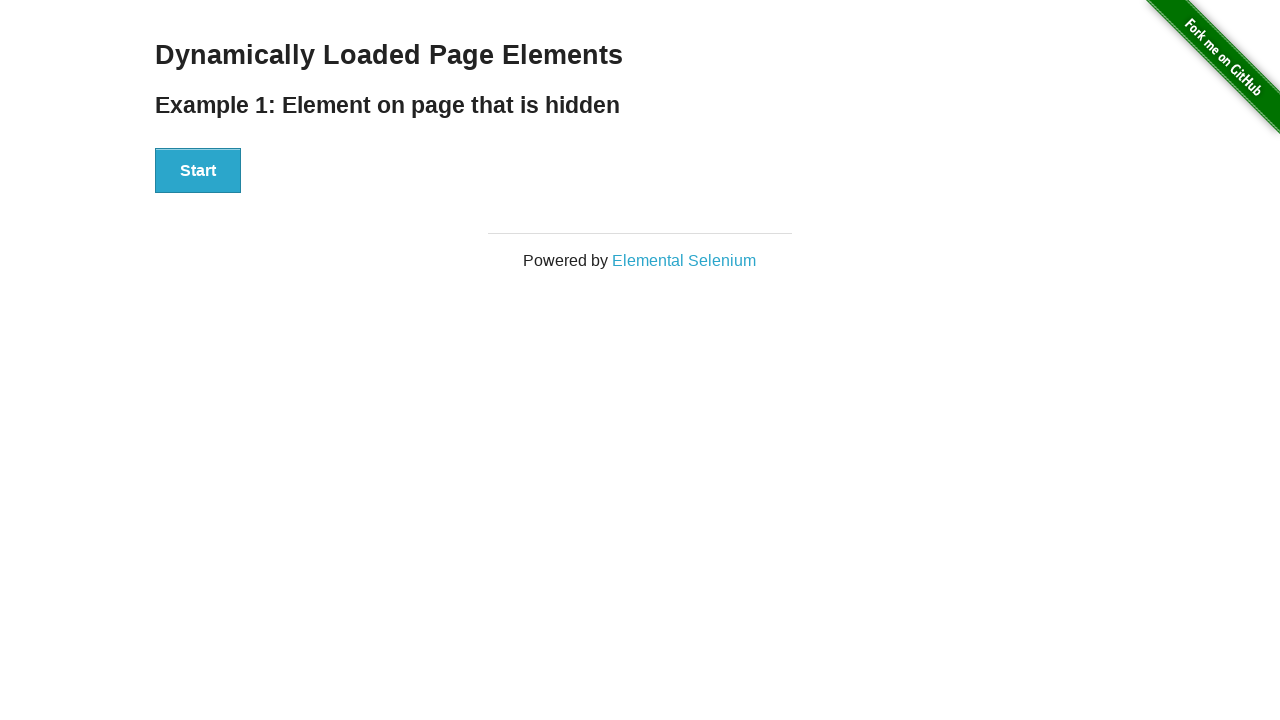

Clicked the Start button to initiate dynamic content loading at (198, 171) on xpath=//button[contains(text(),'Start')]
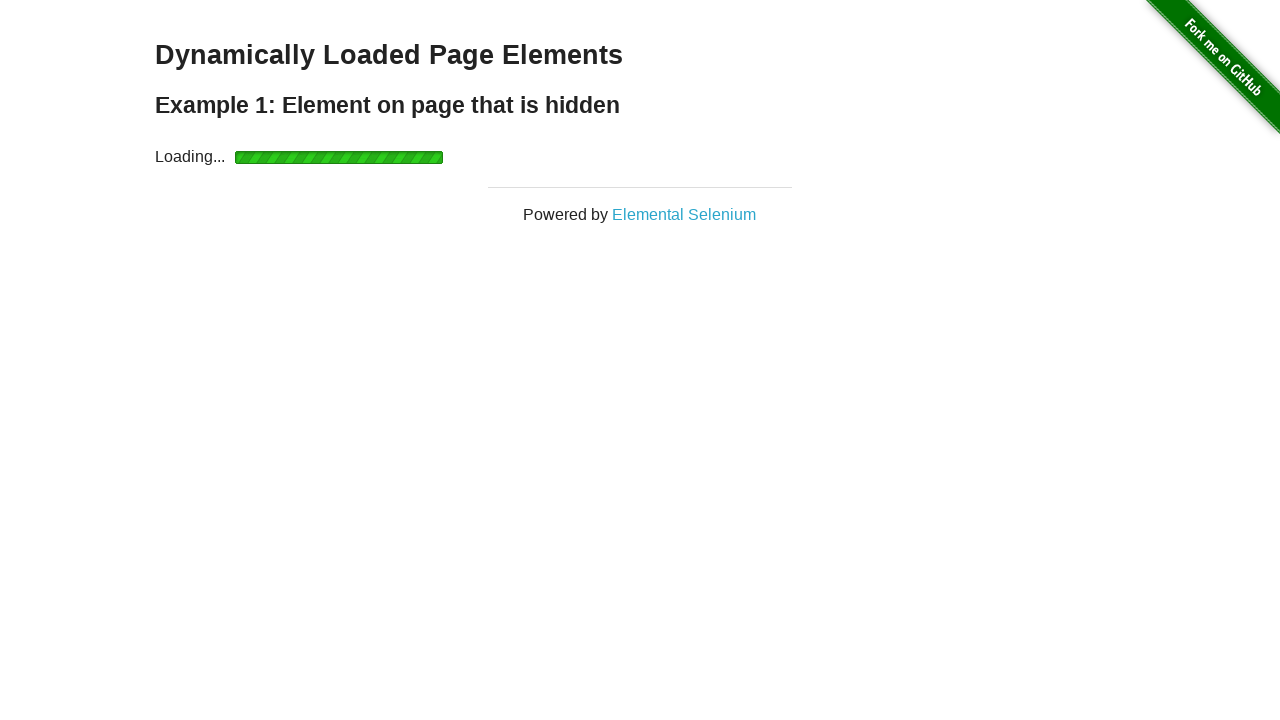

Waited for dynamically loaded content to appear (finish h4 element)
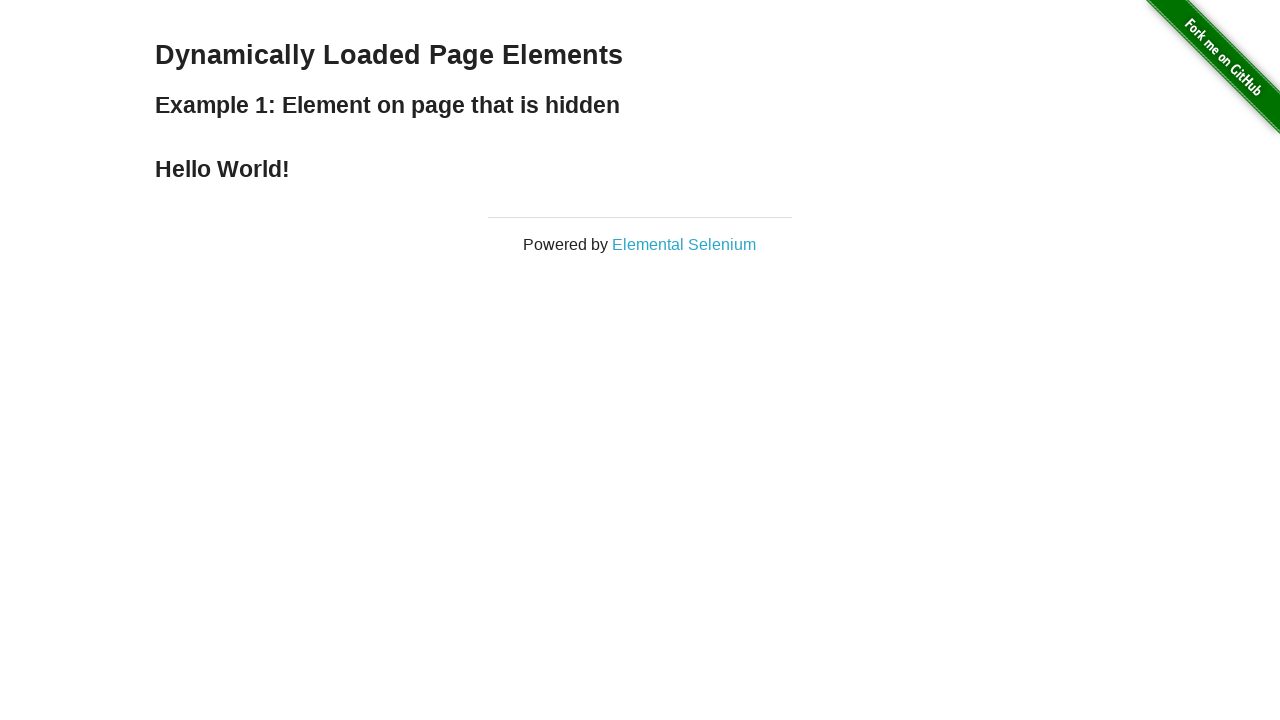

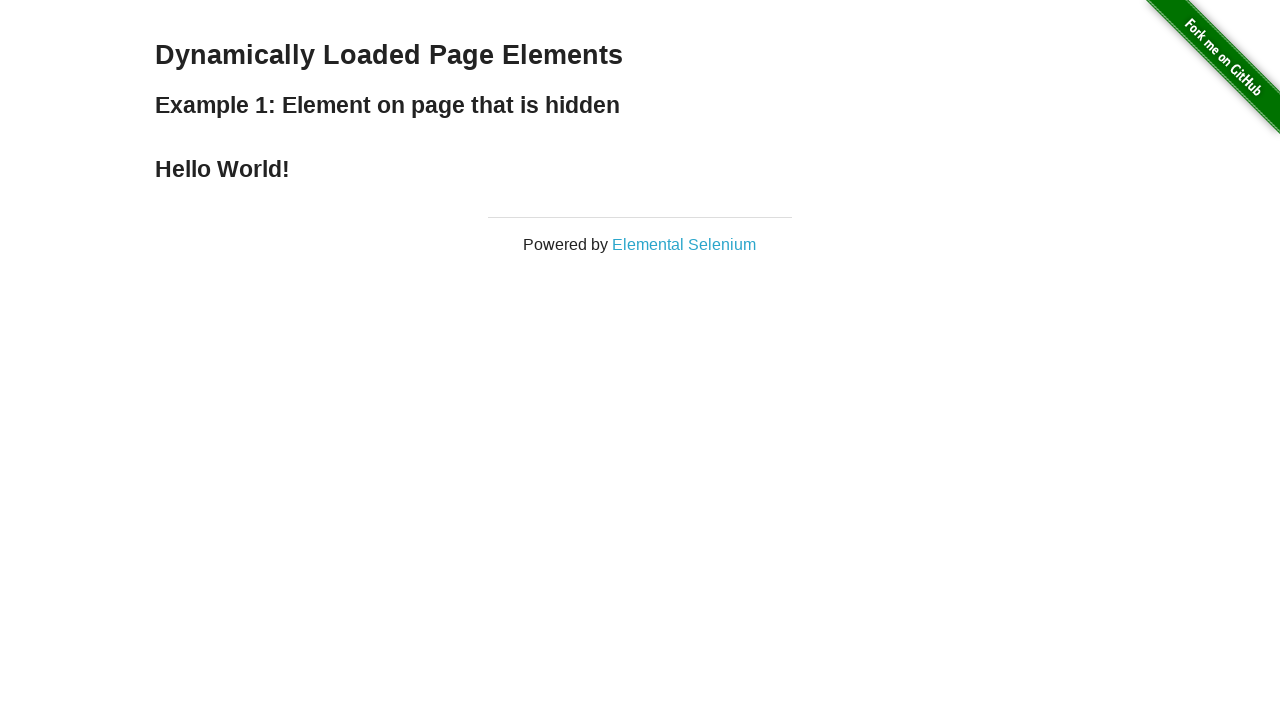